Tests switching to an iframe, clicking the "Try it" button to trigger a JavaScript prompt dialog, and interacting with the alert popup.

Starting URL: https://www.w3schools.com/js/tryit.asp?filename=tryjs_prompt

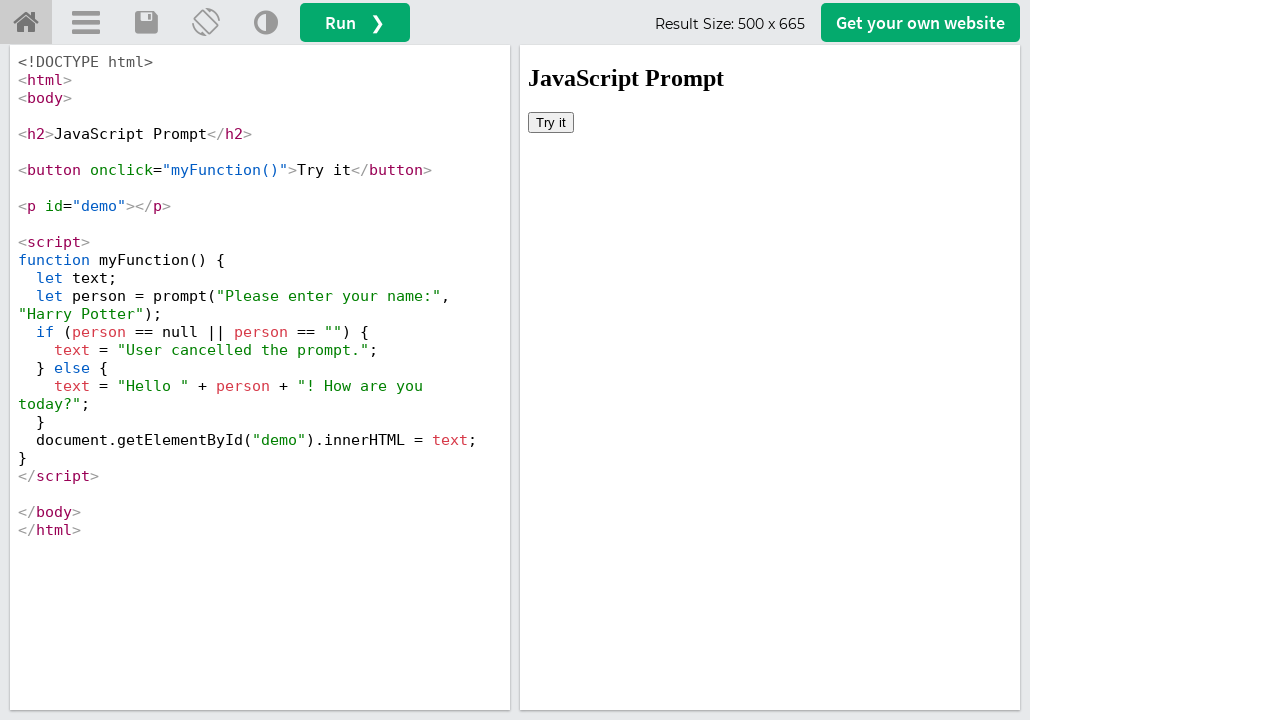

Located iframe#iframeResult for demo content
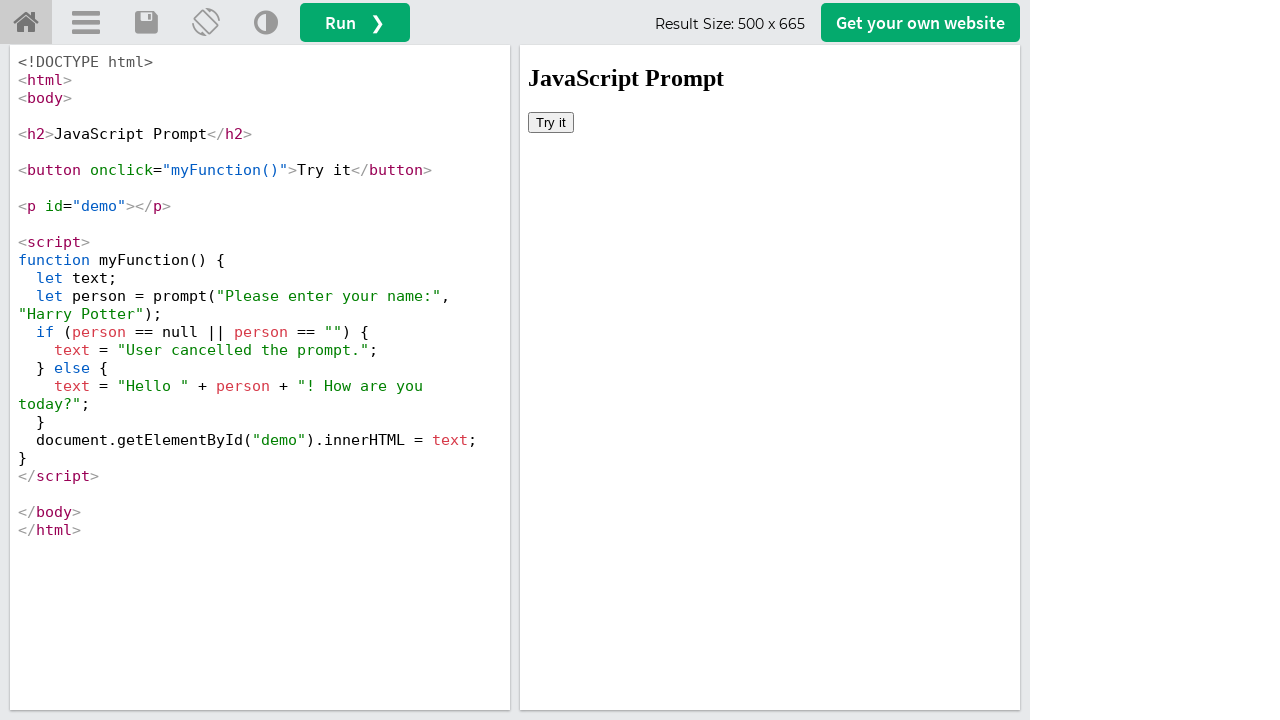

Clicked 'Try it' button in iframe at (551, 122) on iframe#iframeResult >> internal:control=enter-frame >> xpath=//button[text()='Tr
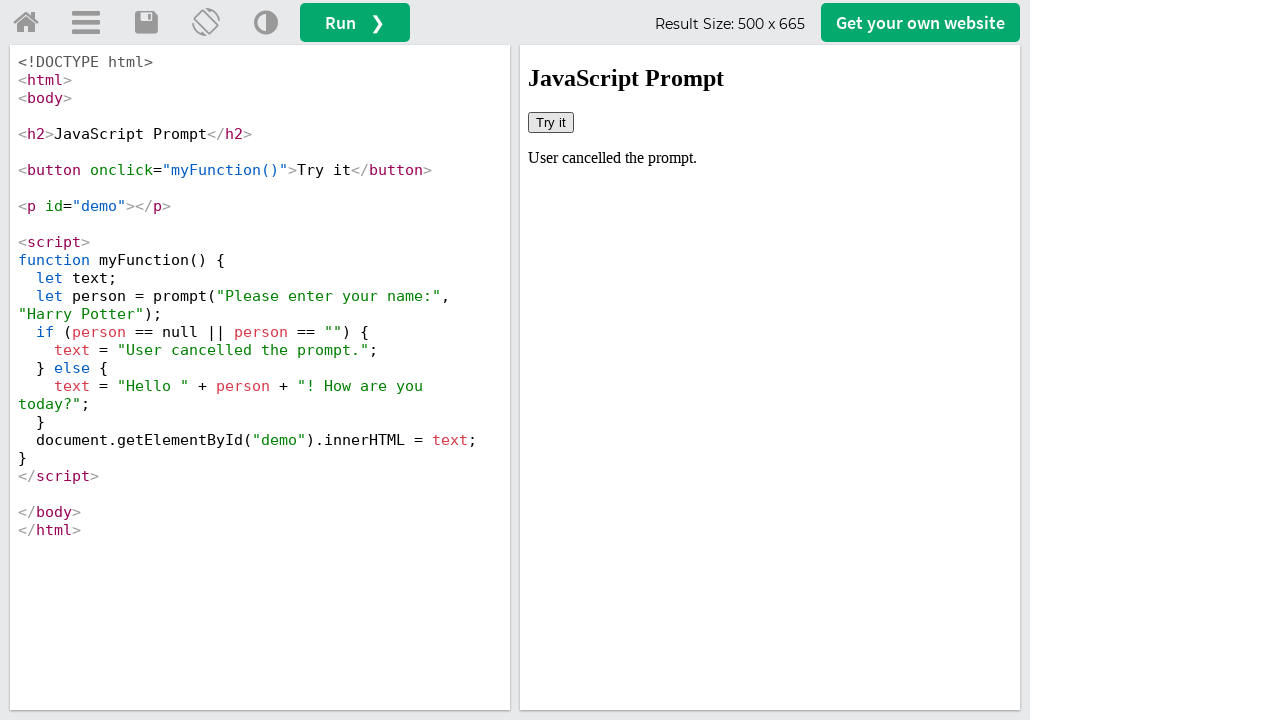

Registered dialog handler to accept with 'Harry Potter'
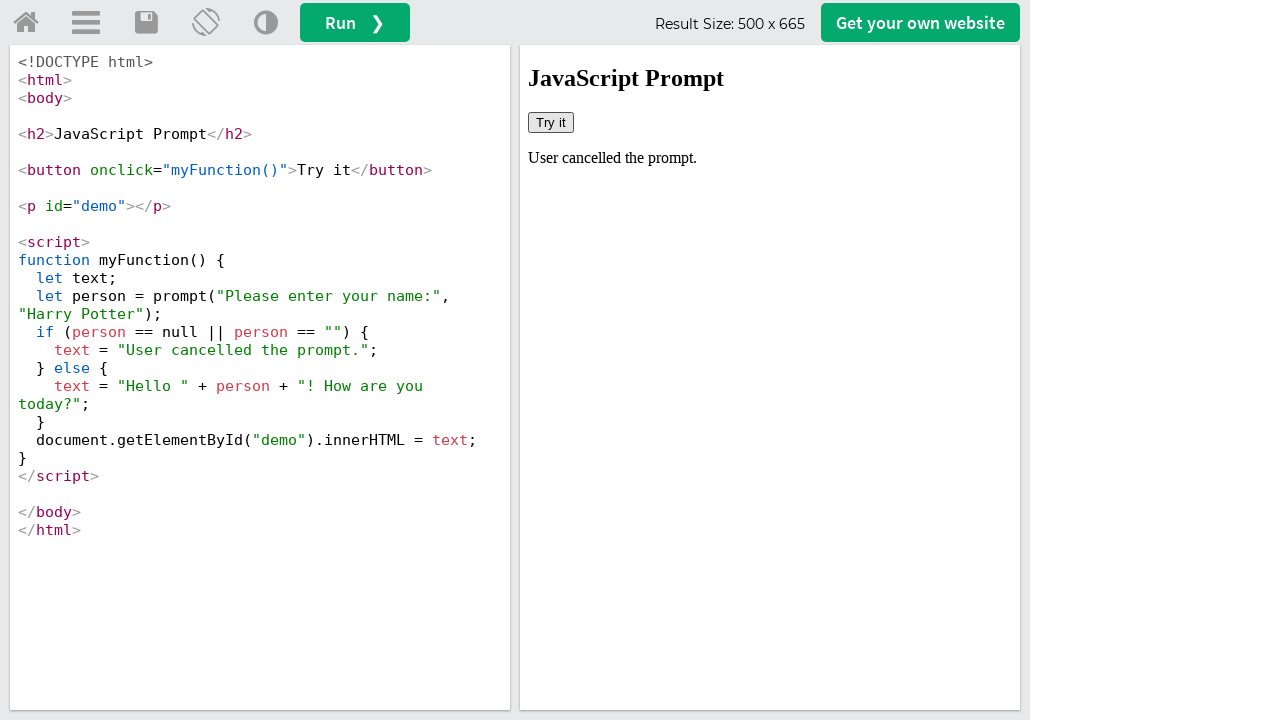

Registered alternative dialog handler with message logging
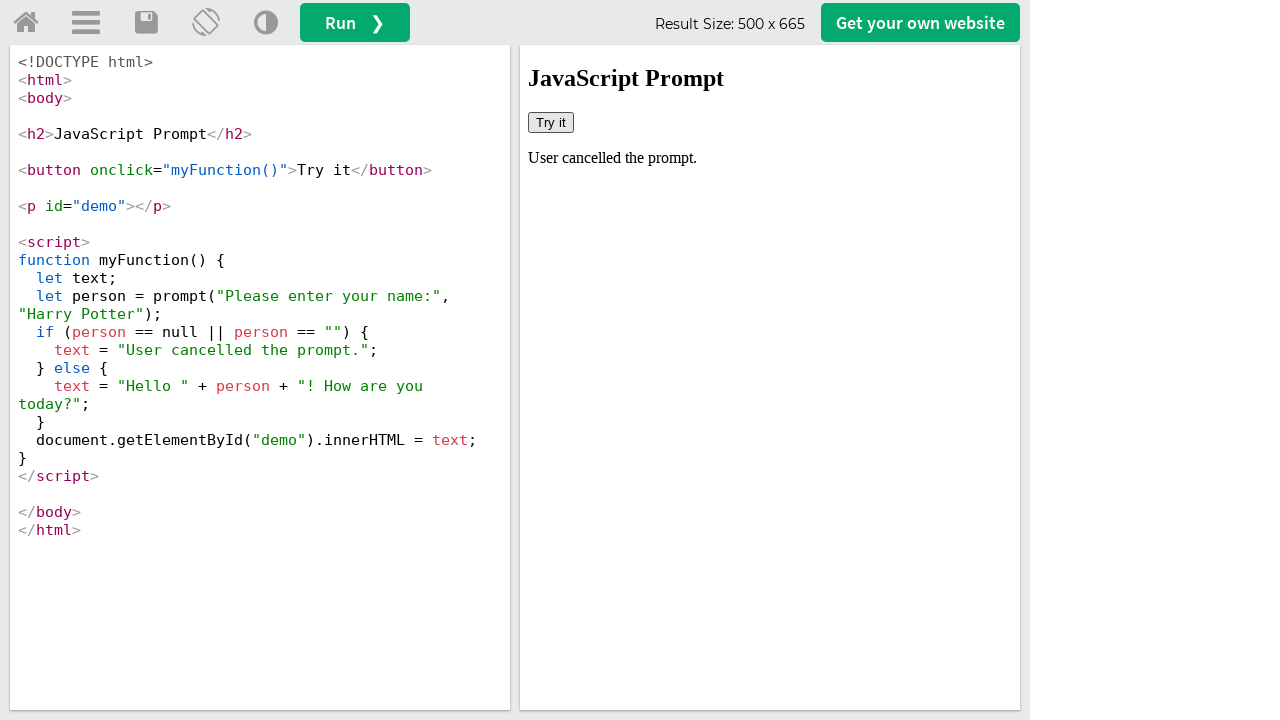

Clicked 'Try it' button again to trigger prompt dialog at (551, 122) on iframe#iframeResult >> internal:control=enter-frame >> xpath=//button[text()='Tr
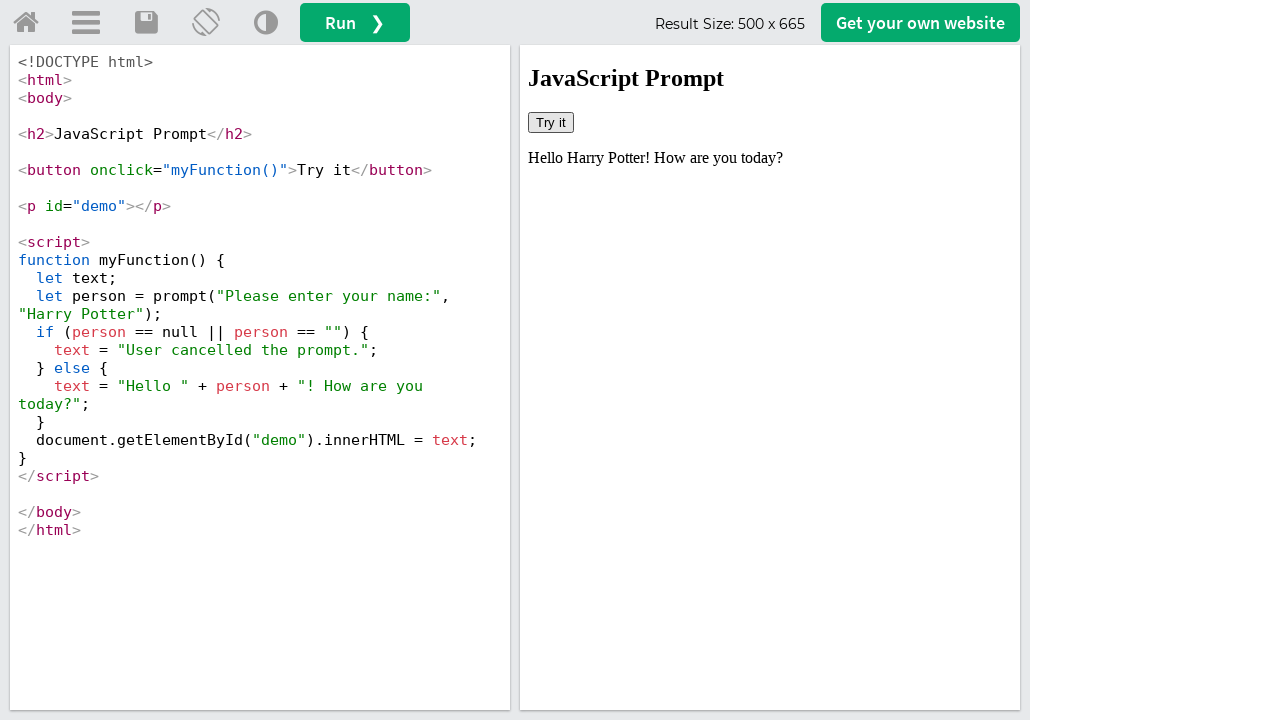

Waited for 'Hello' text to appear, confirming dialog was processed
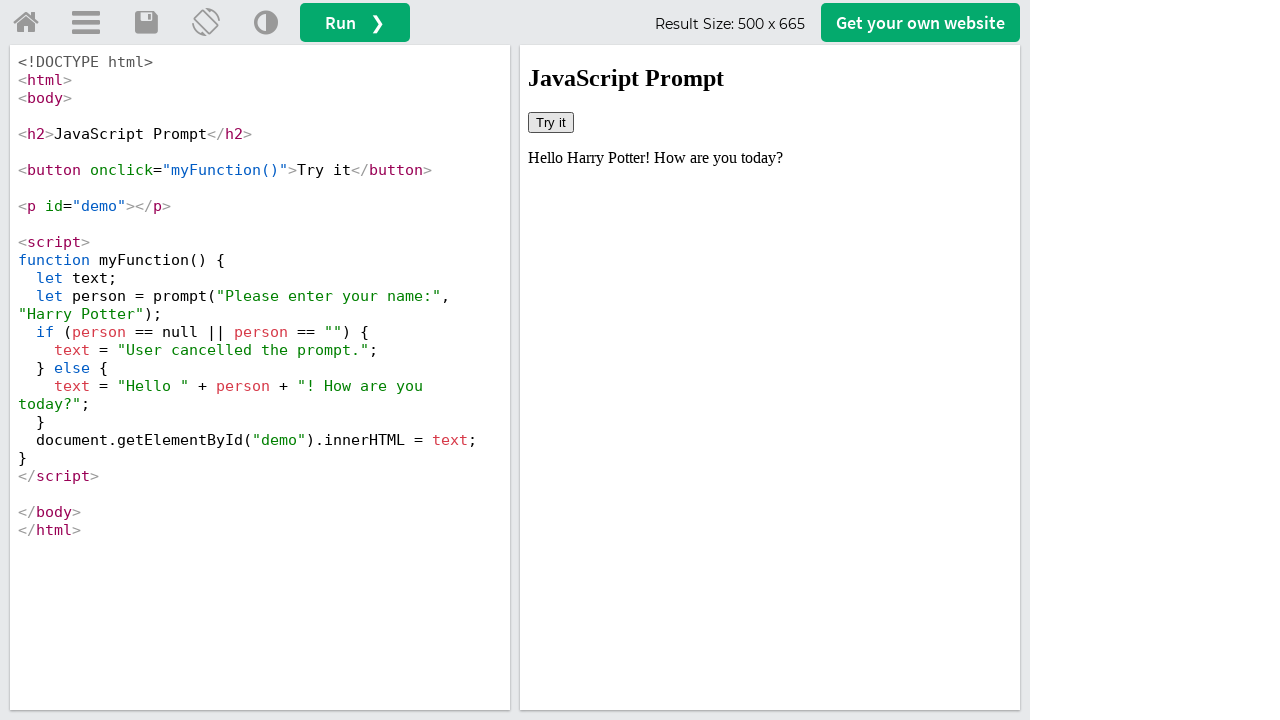

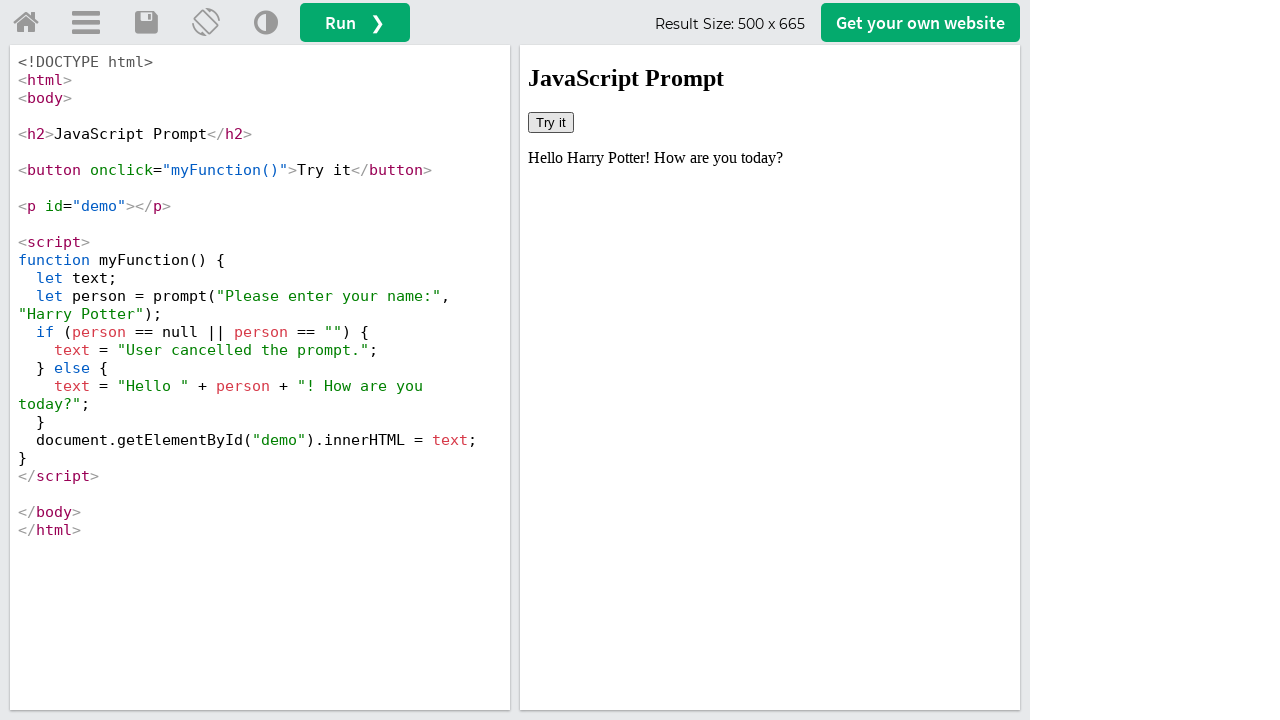